Tests clicking the male radio button on the form.

Starting URL: https://testautomationpractice.blogspot.com/

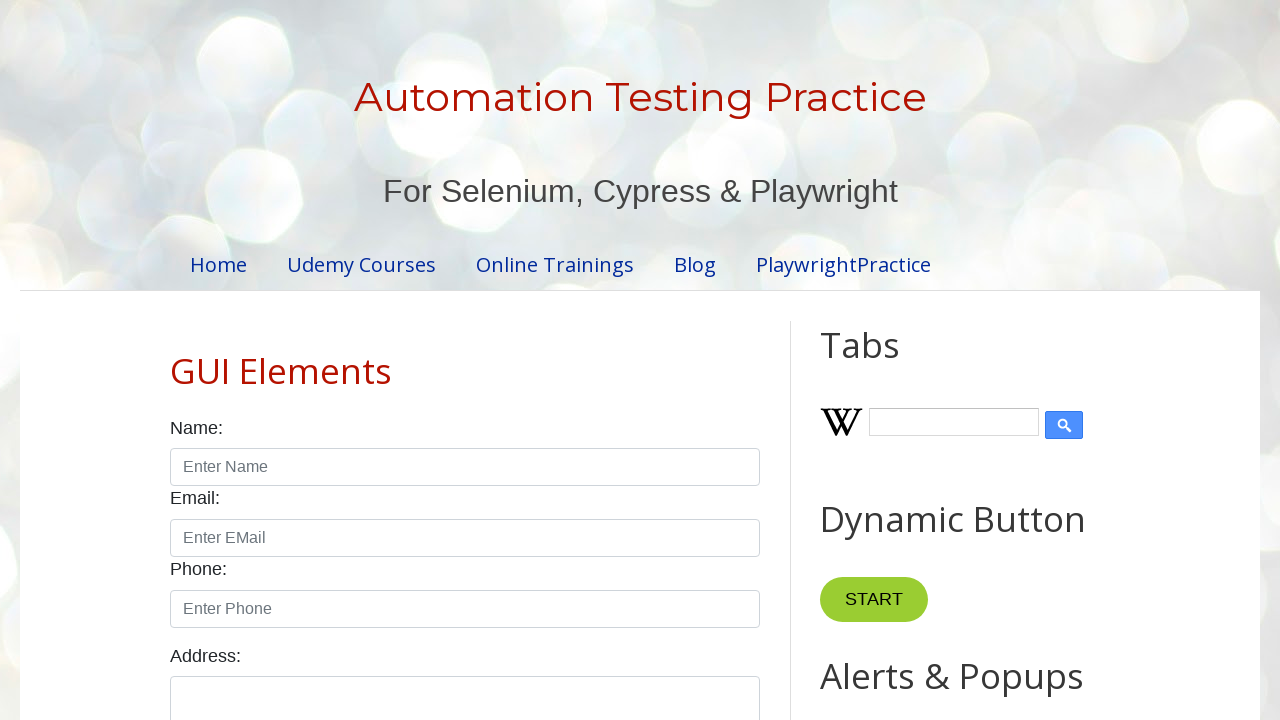

Clicked the male radio button on the form at (176, 360) on input#male
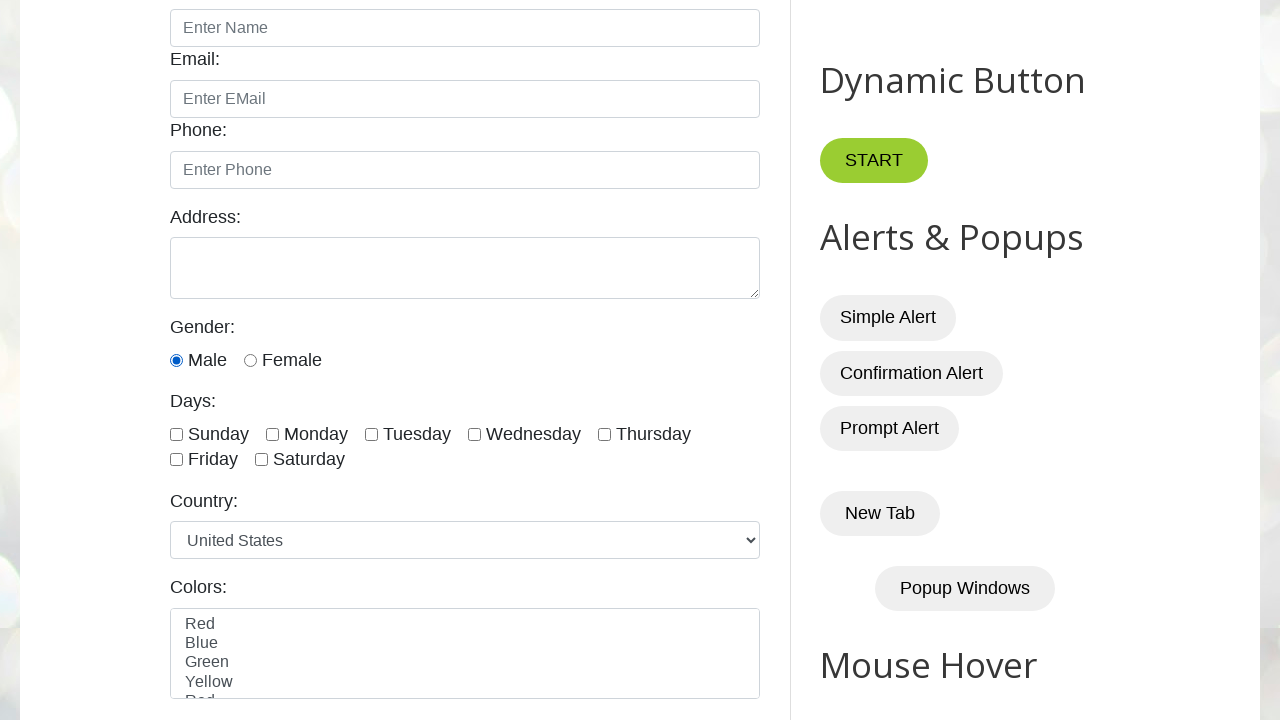

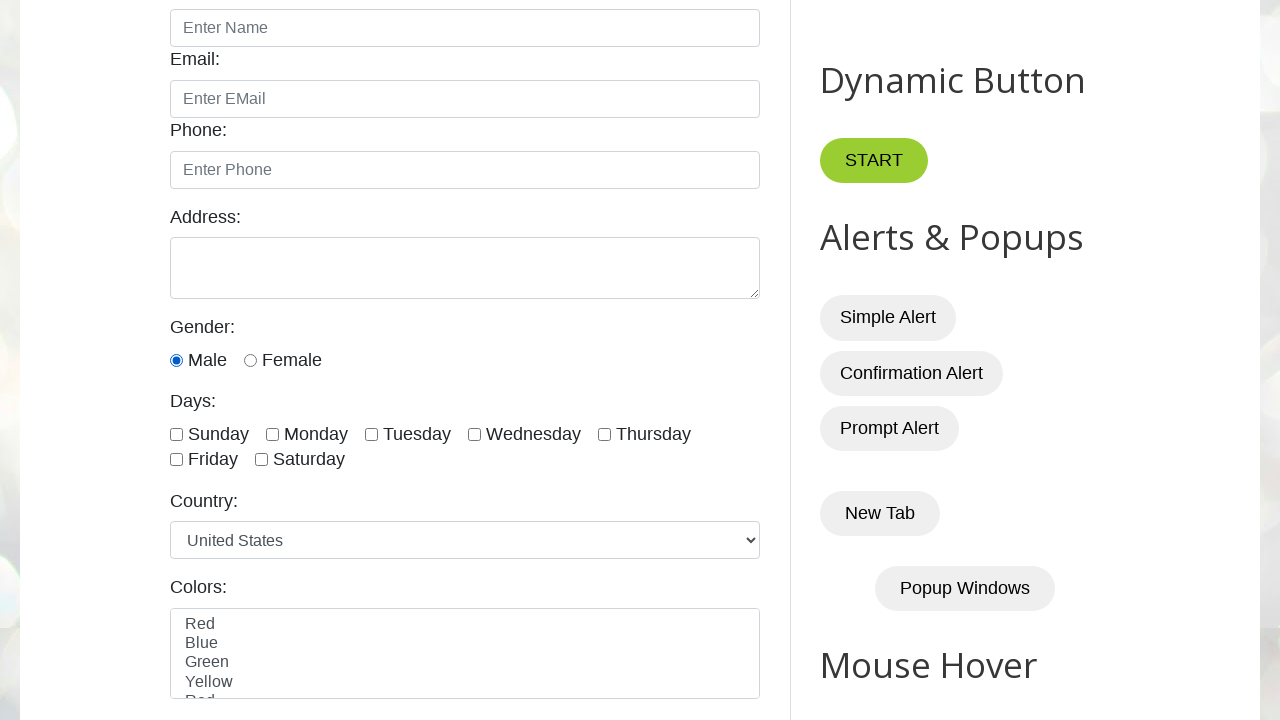